Tests drag and drop functionality using the dragAndDrop method to move element A to element B position and verifies the swap occurred

Starting URL: https://the-internet.herokuapp.com/drag_and_drop

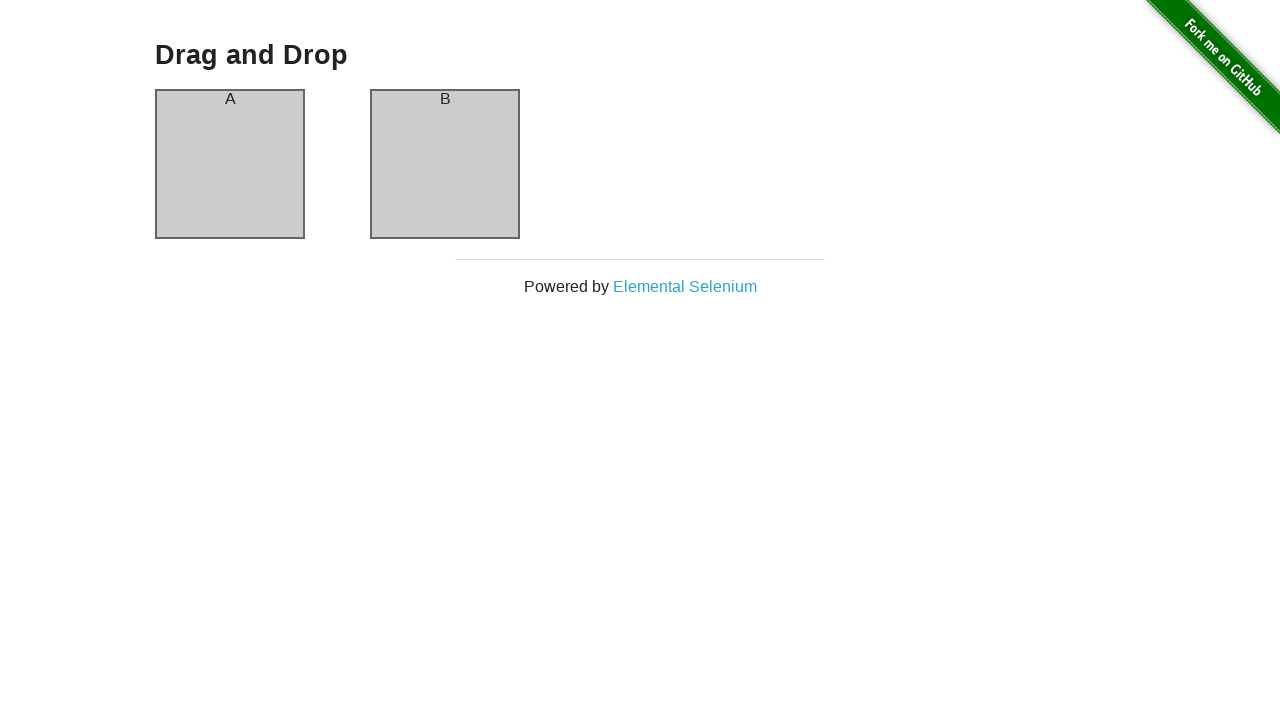

Waited for columns to load on drag and drop page
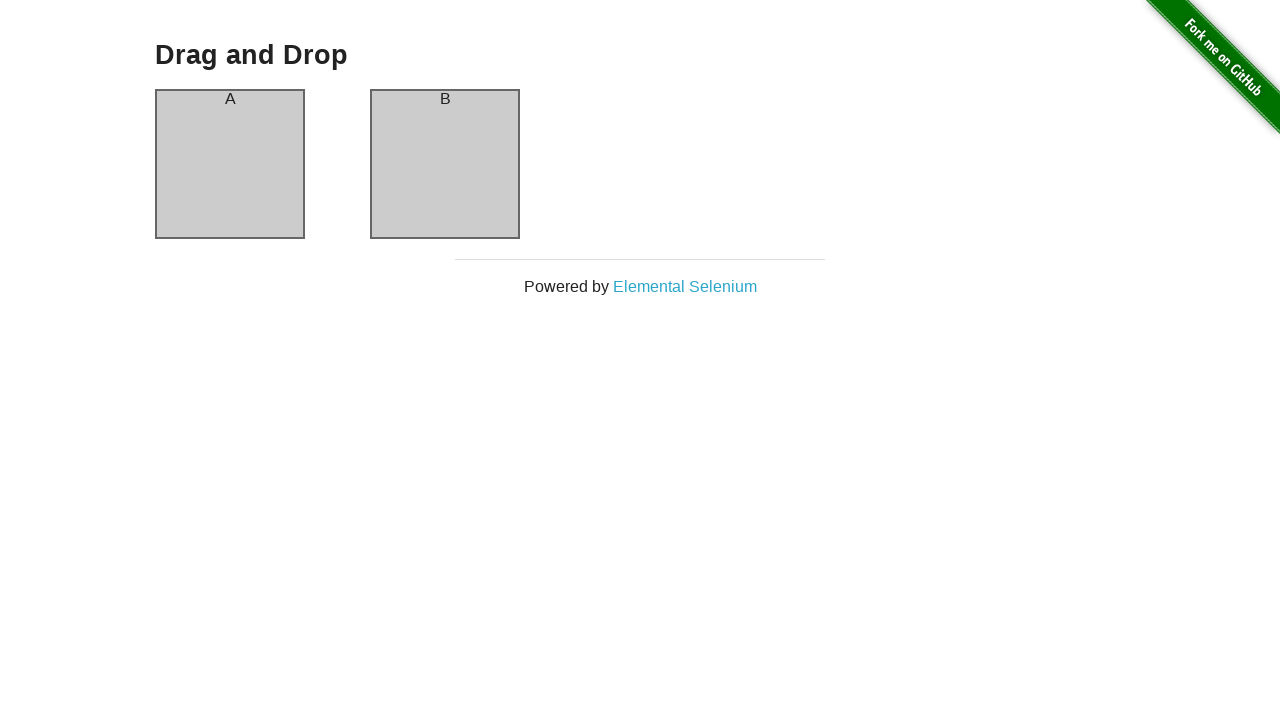

Located first column element
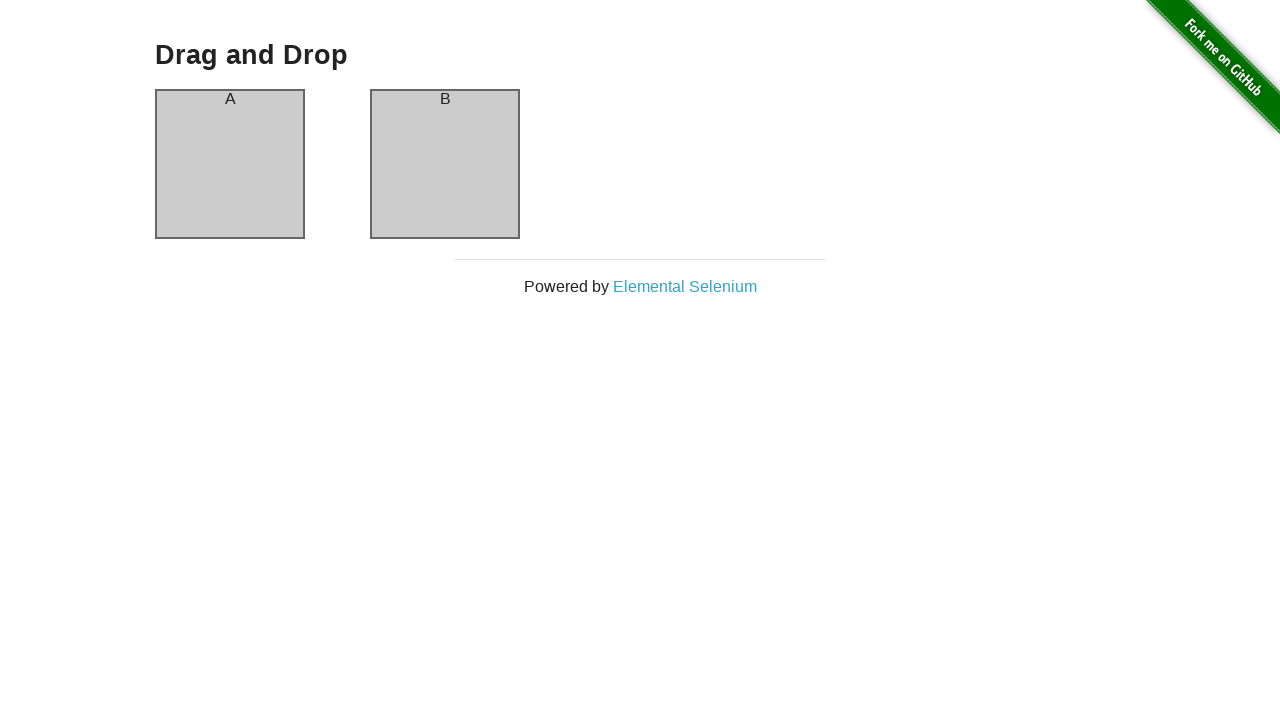

Verified initial state - first column contains 'A'
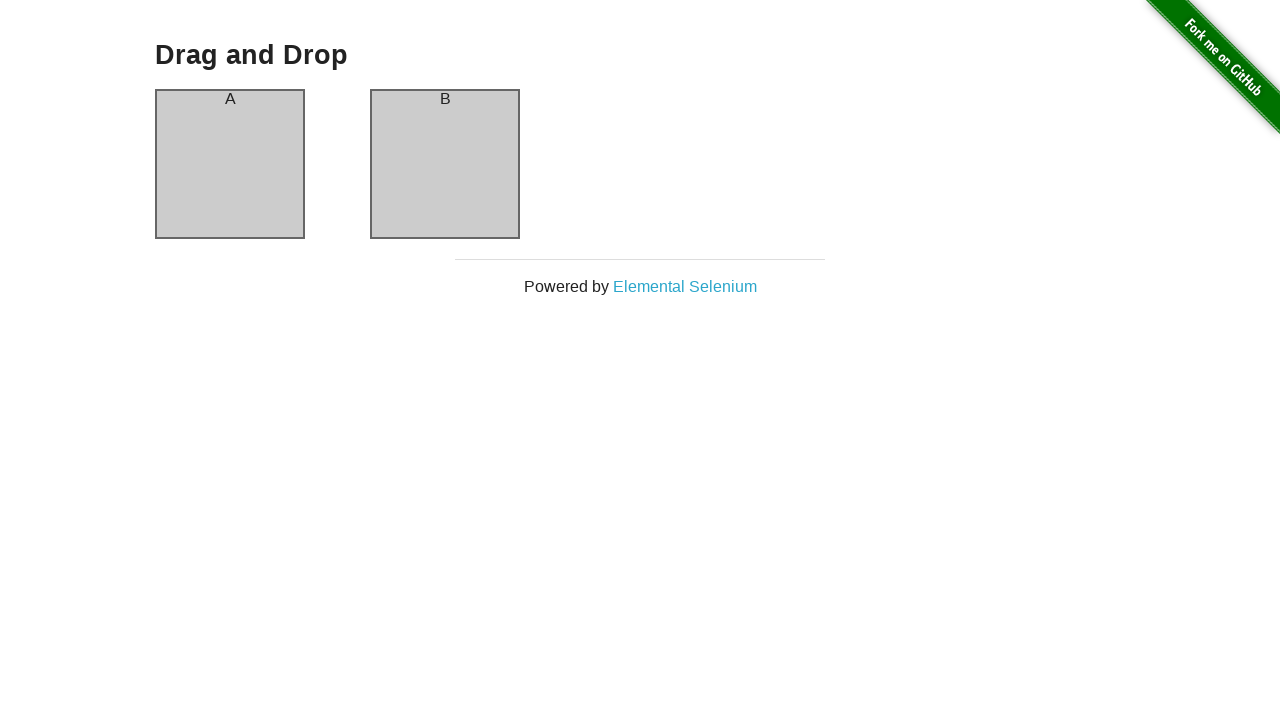

Performed drag and drop - moved column A to column B position at (445, 164)
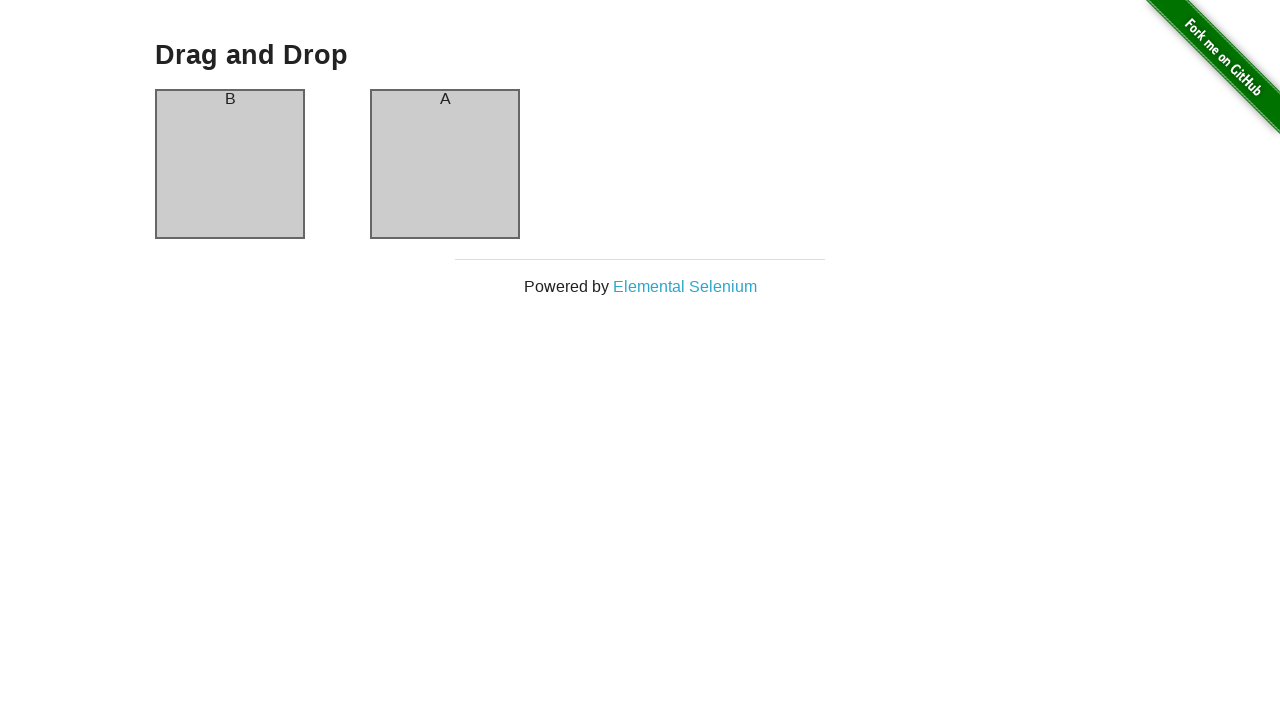

Verified swap occurred - first column now contains 'B'
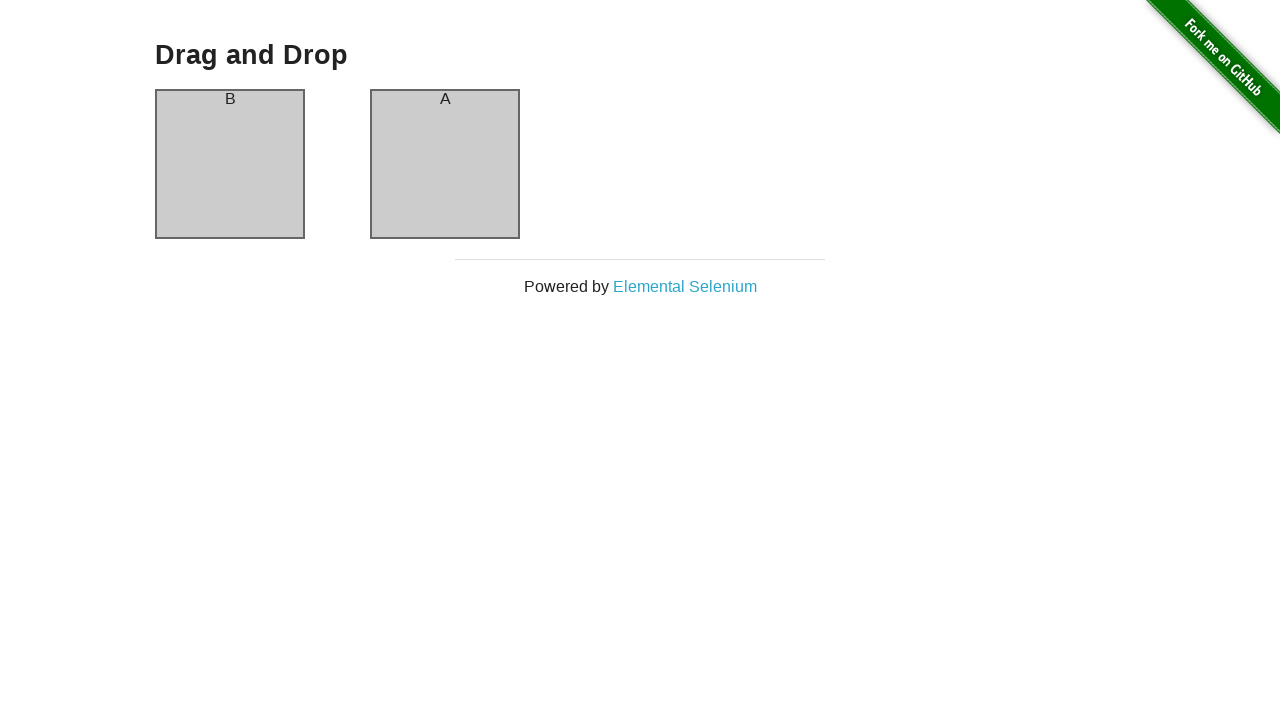

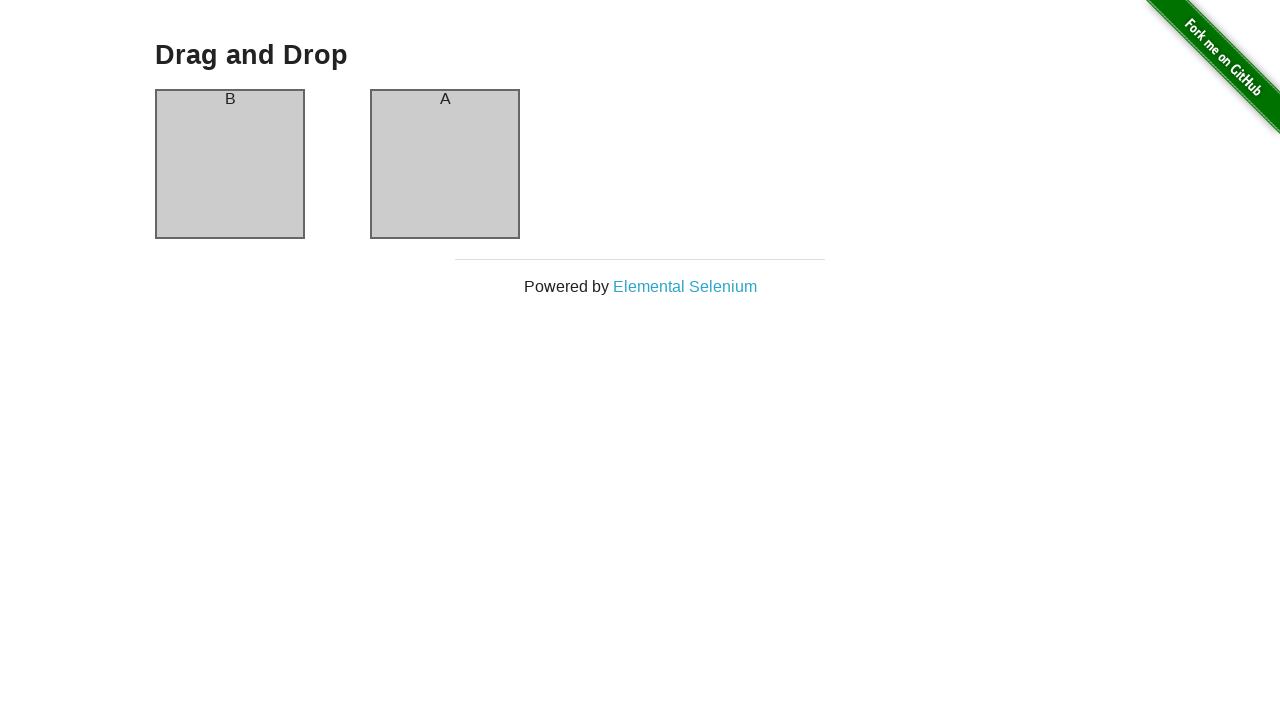